Tests iframe handling functionality by navigating to the Frames section, switching between iframes (frame1 and frame2), and verifying content within the frames.

Starting URL: https://demoqa.com/

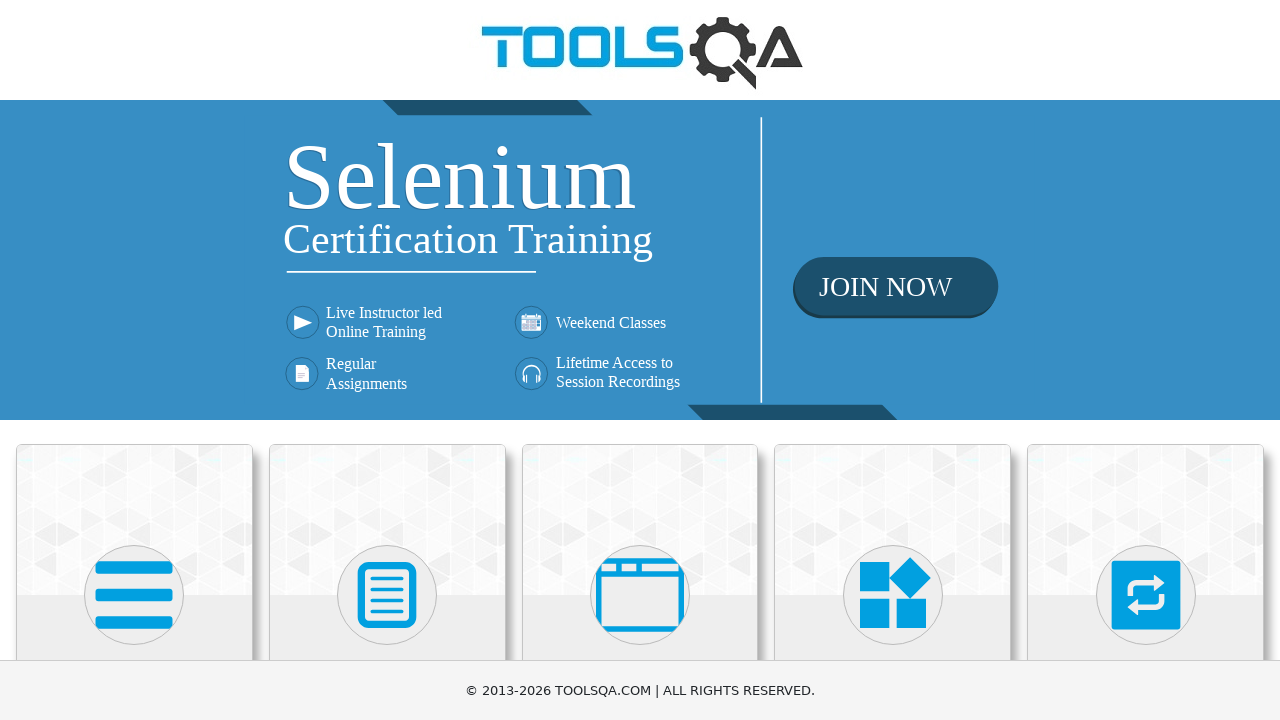

Scrolled down 400px to view cards
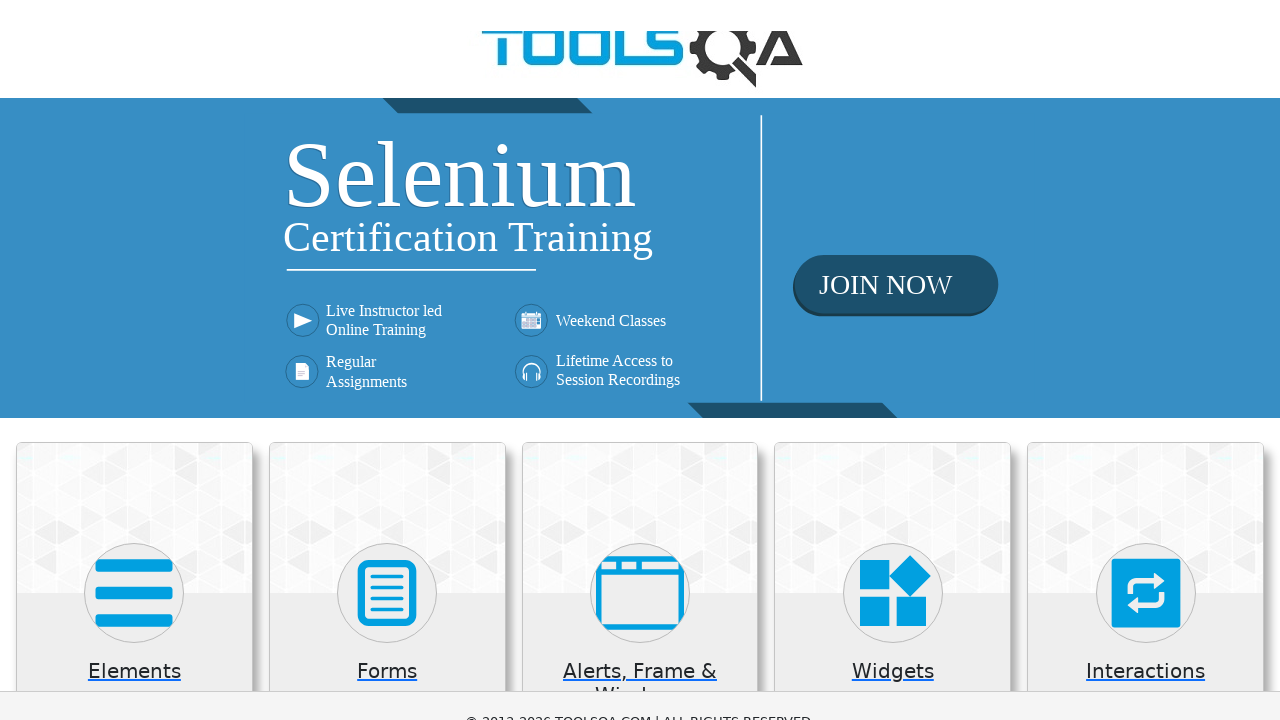

Clicked 'Alerts, Frame & Windows' card at (640, 285) on xpath=//h5[contains(text(),'Alerts, Frame & Windows')]
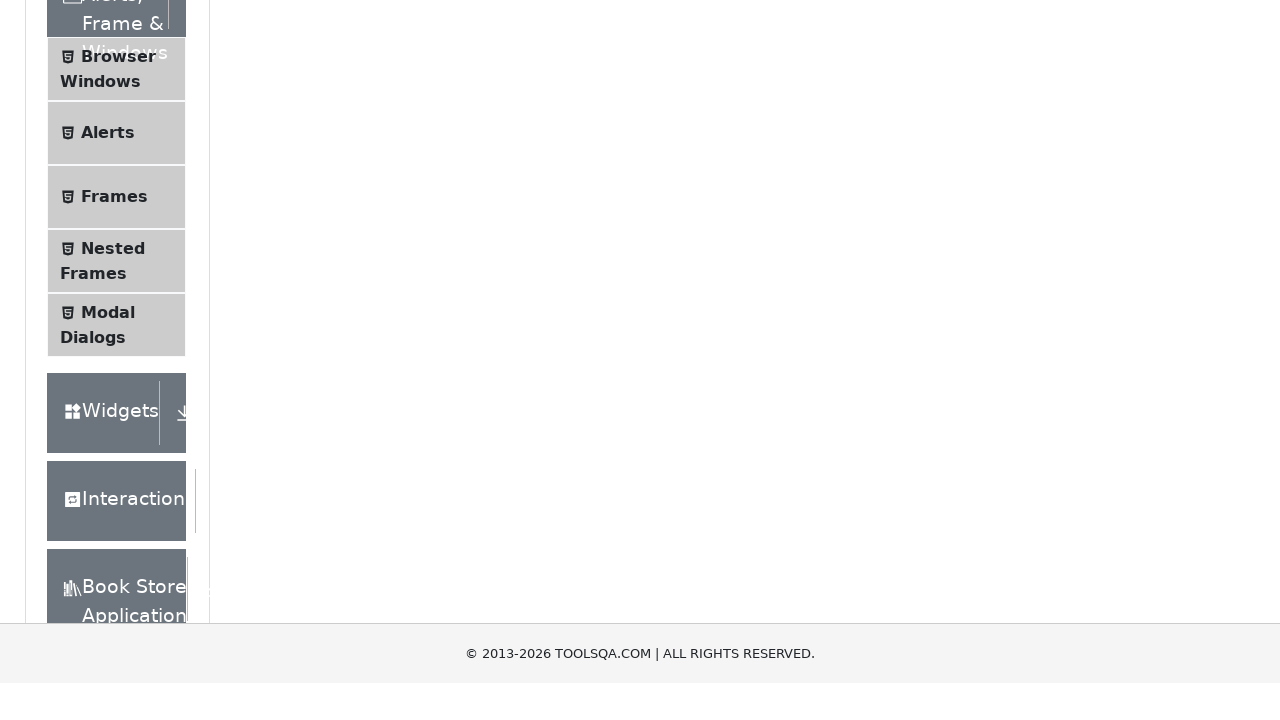

Clicked 'Frames' menu item at (114, 240) on xpath=//span[contains(text(),'Frames')]
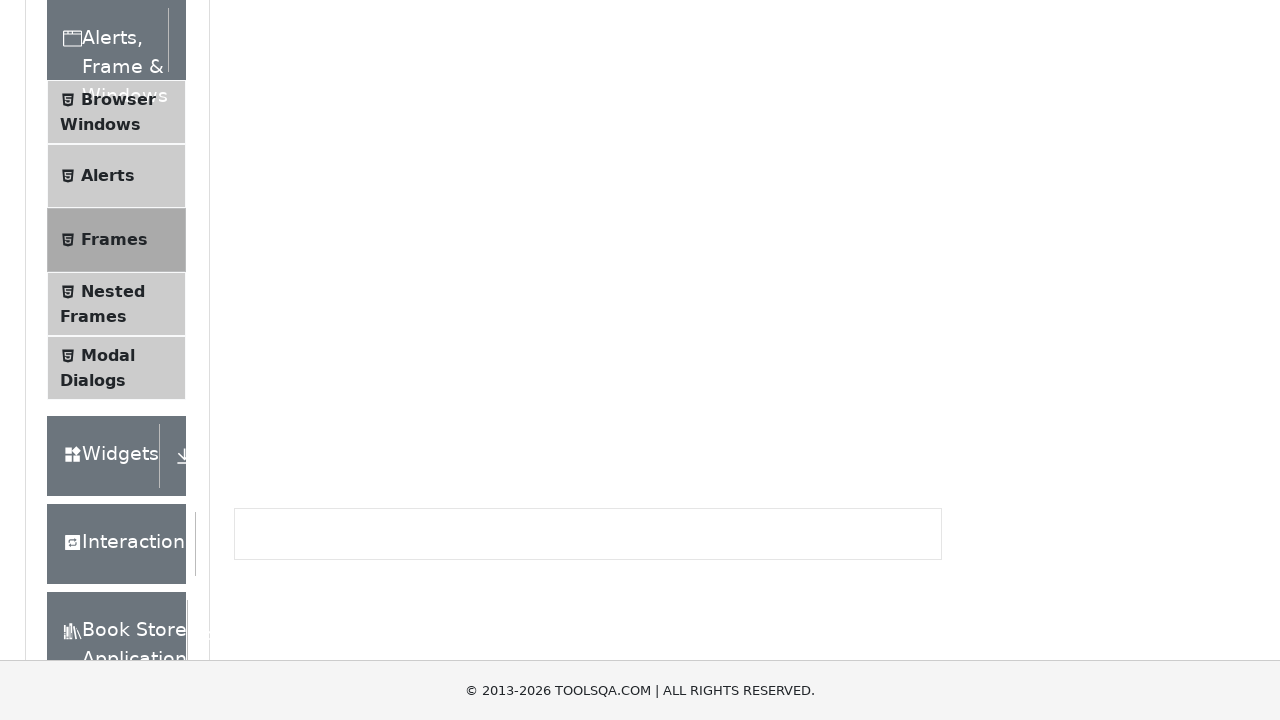

Frame1 element became visible
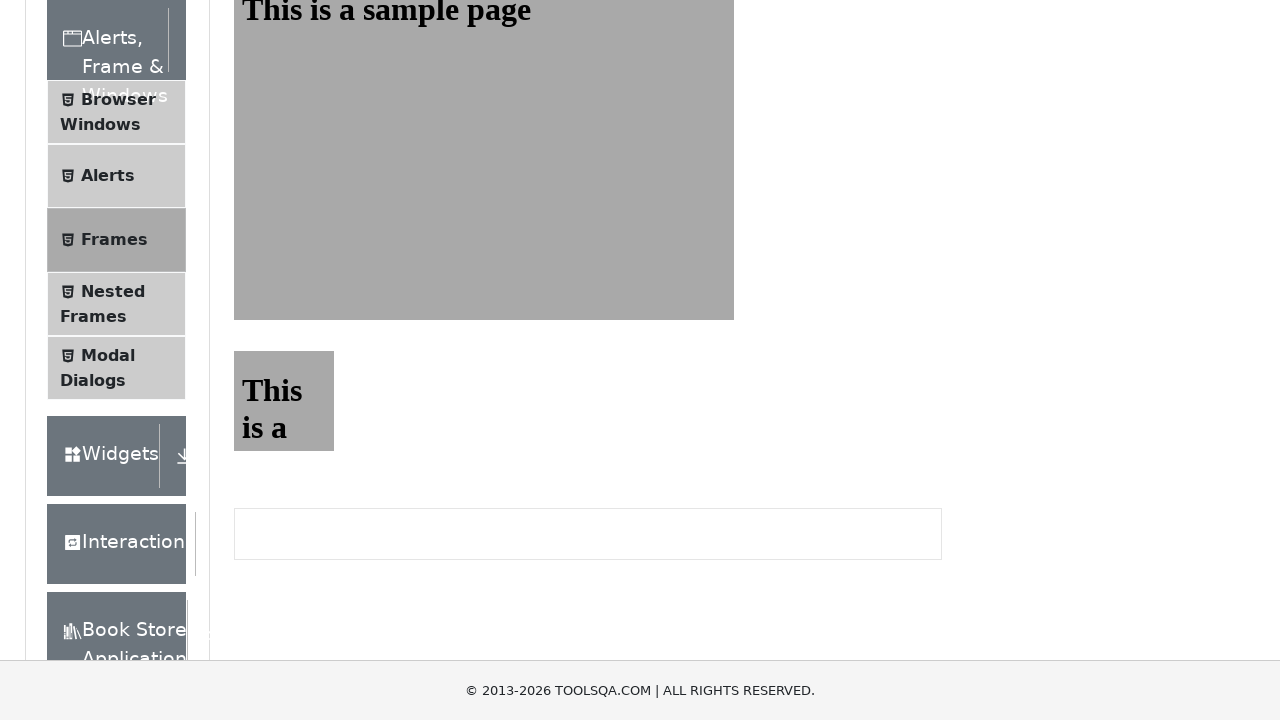

Switched to frame1 and verified sample heading element
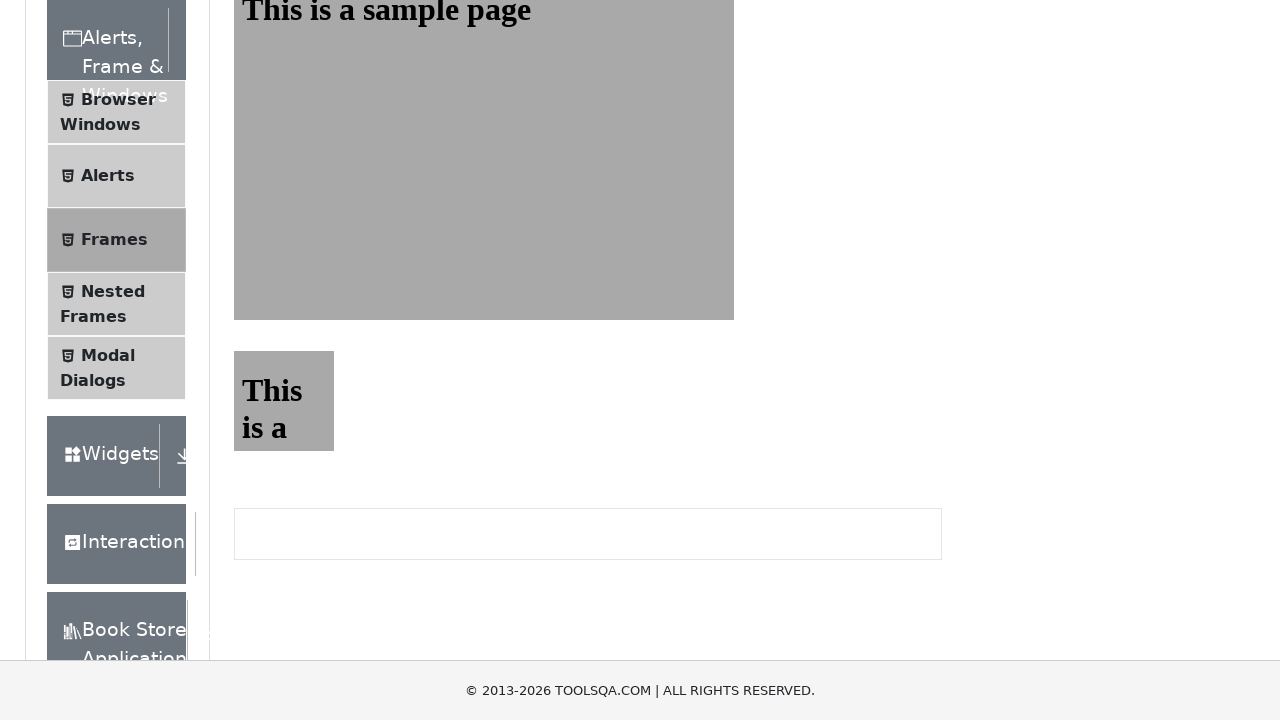

Switched to frame2 and verified sample heading element
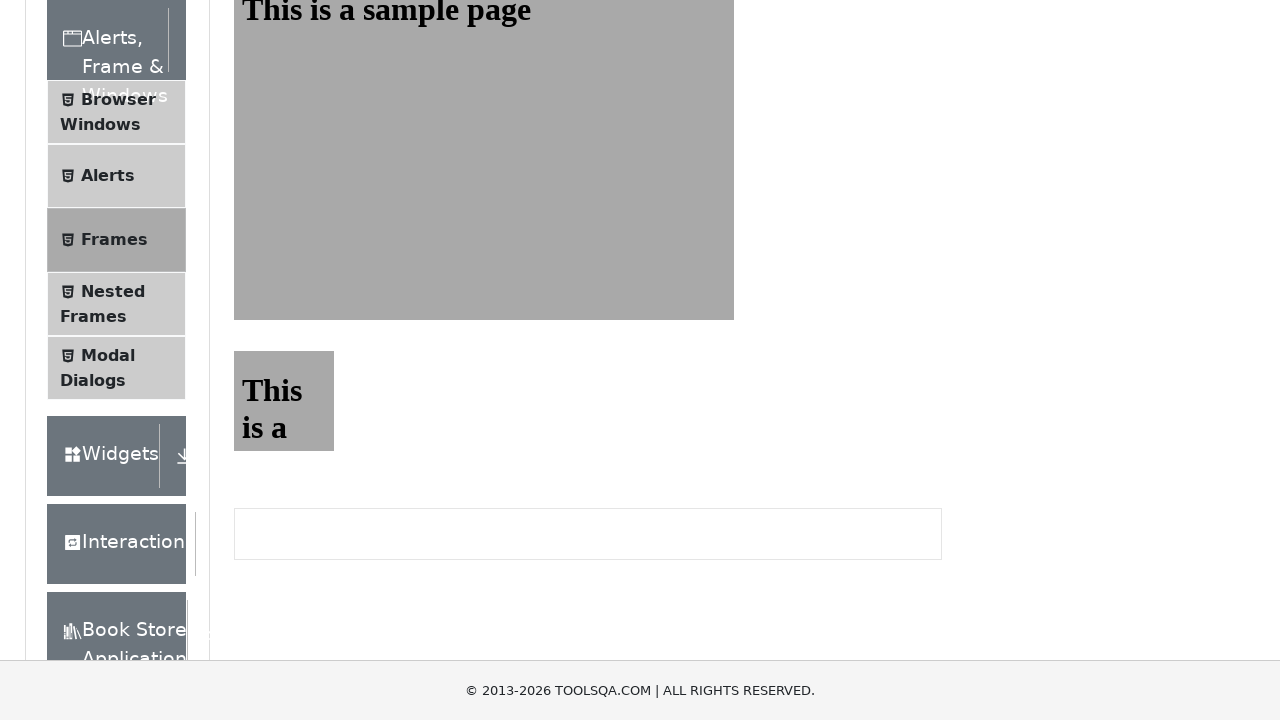

Scrolled right 200px and down 400px within the page
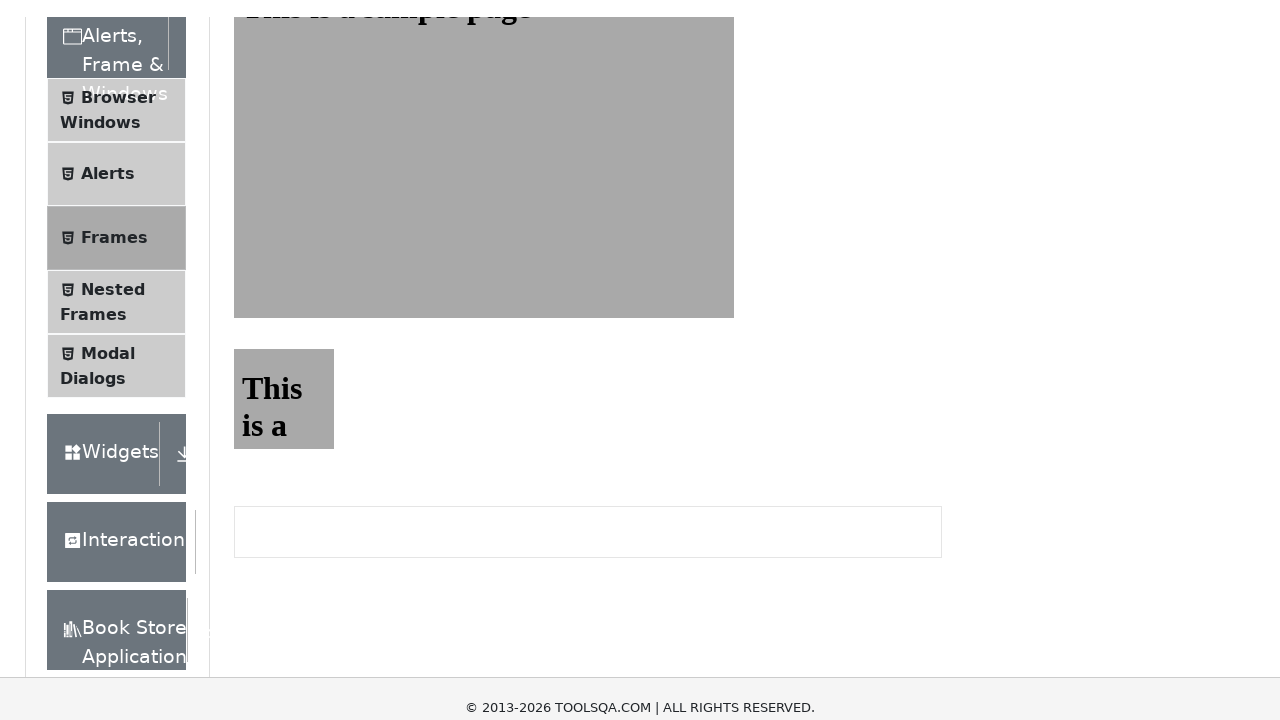

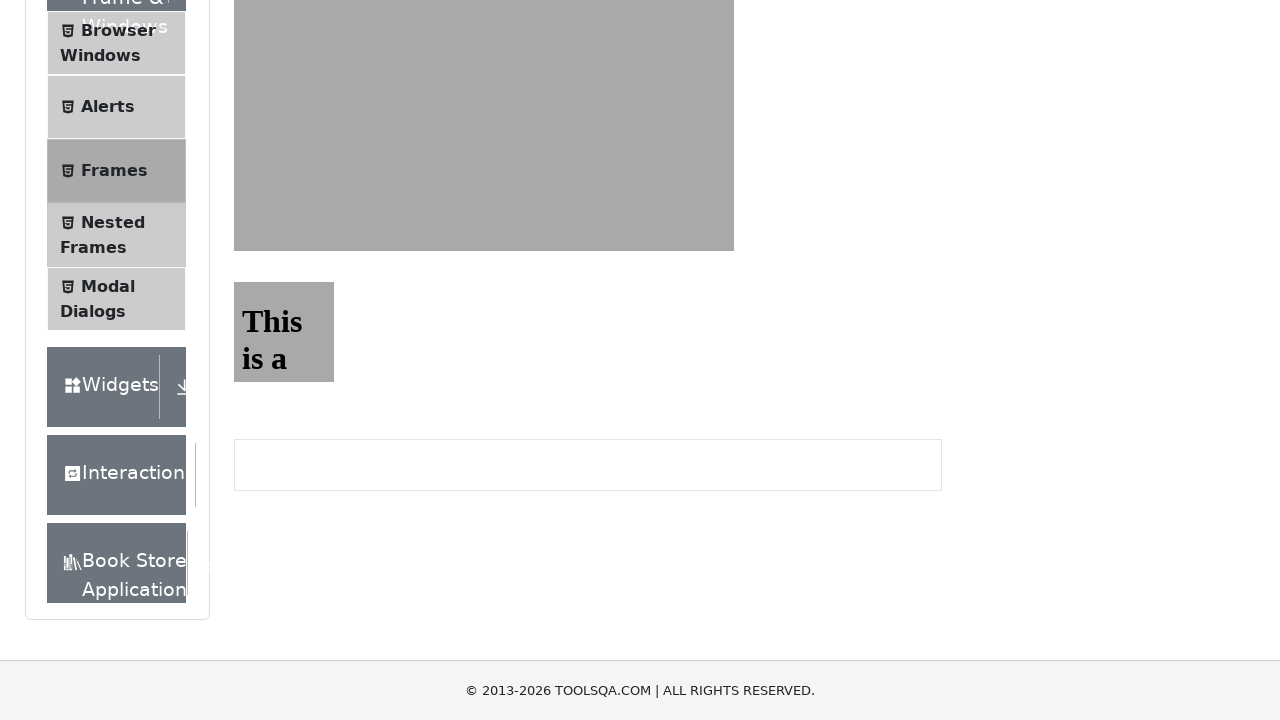